Tests explicit wait functionality by clicking a button and waiting for an element to become visible

Starting URL: https://www.leafground.com/waits.xhtml

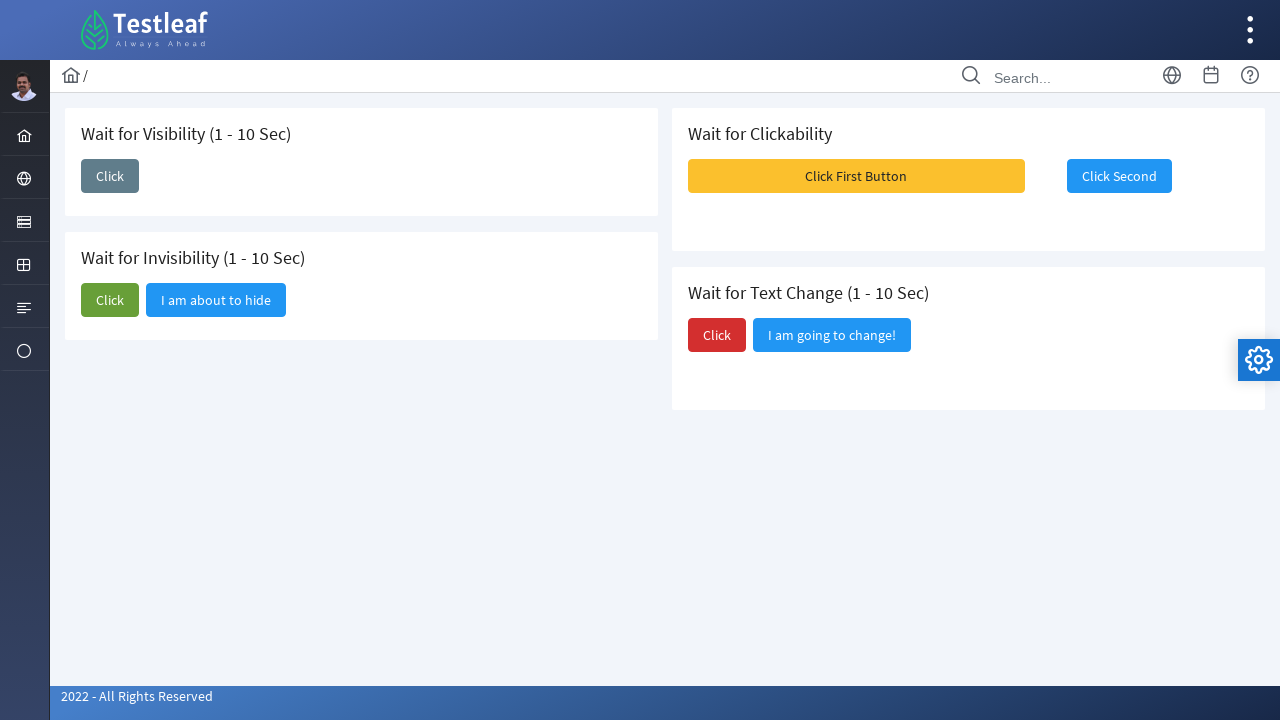

Clicked the 'Click' button to trigger element appearance at (110, 176) on xpath=//span[text()='Click']
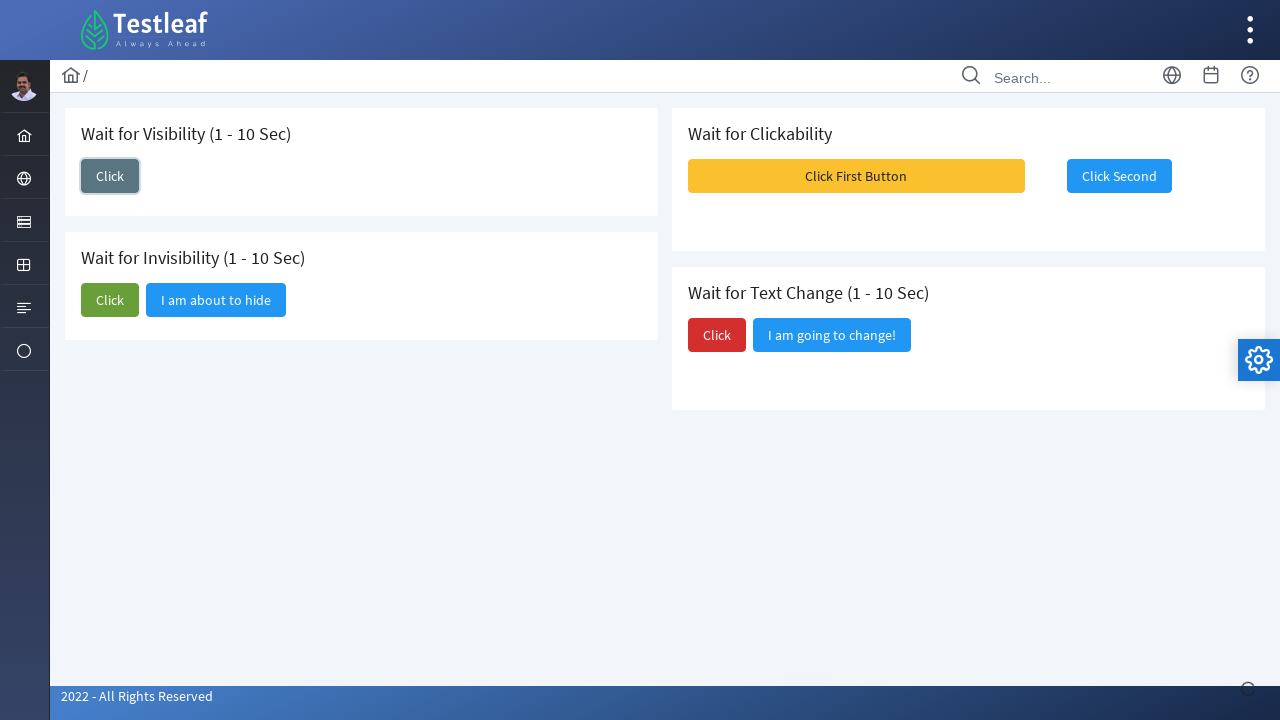

Waited for 'I am here' element to become visible
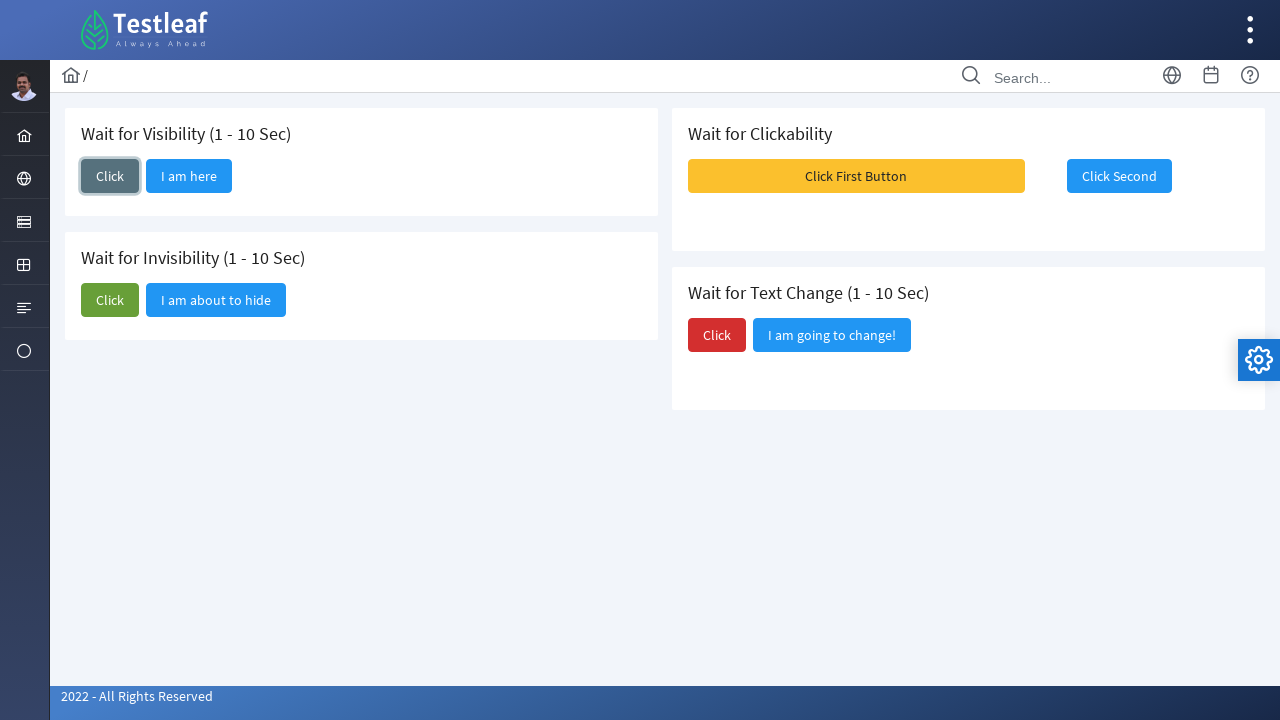

Retrieved text content from appeared element: 'I am here'
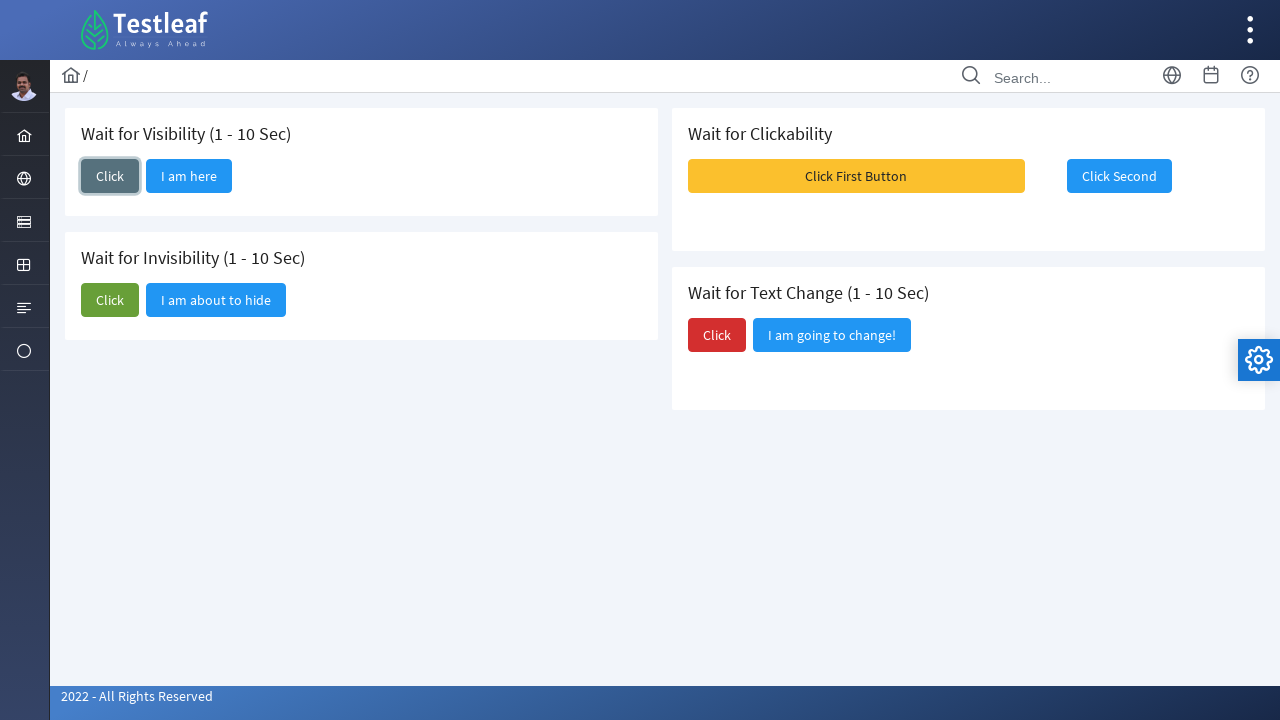

Printed text to console: 'I am here'
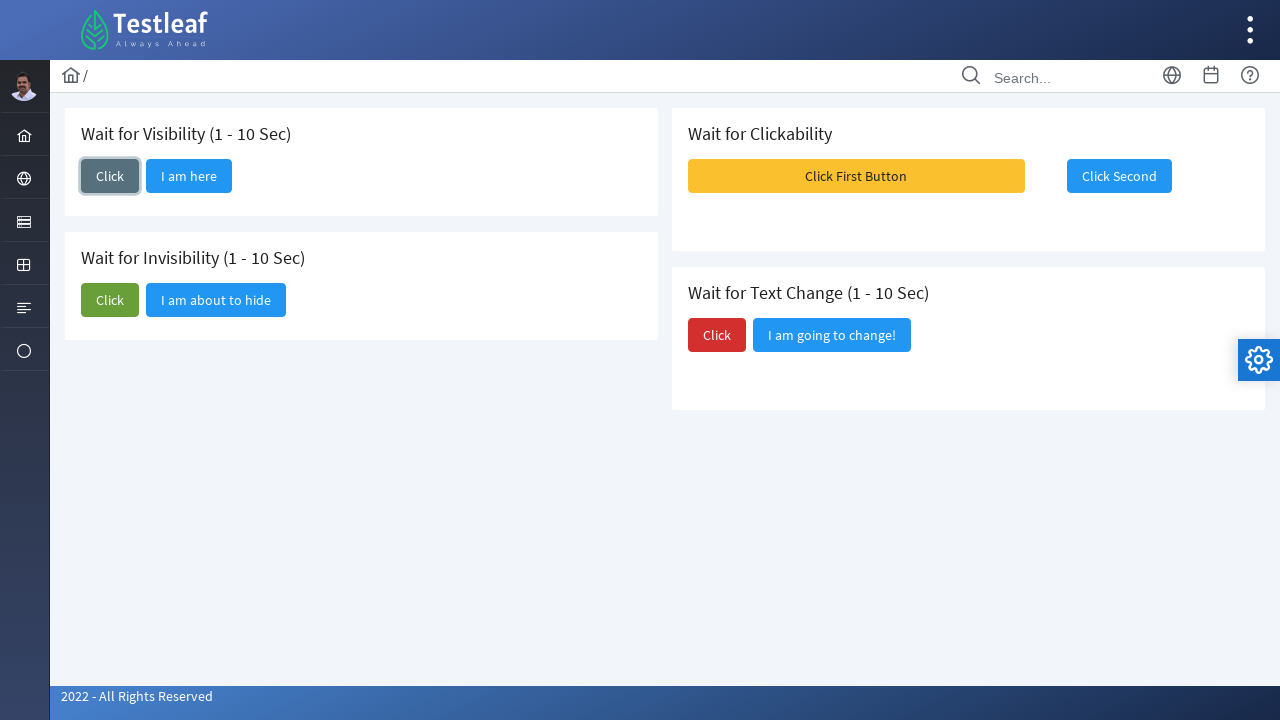

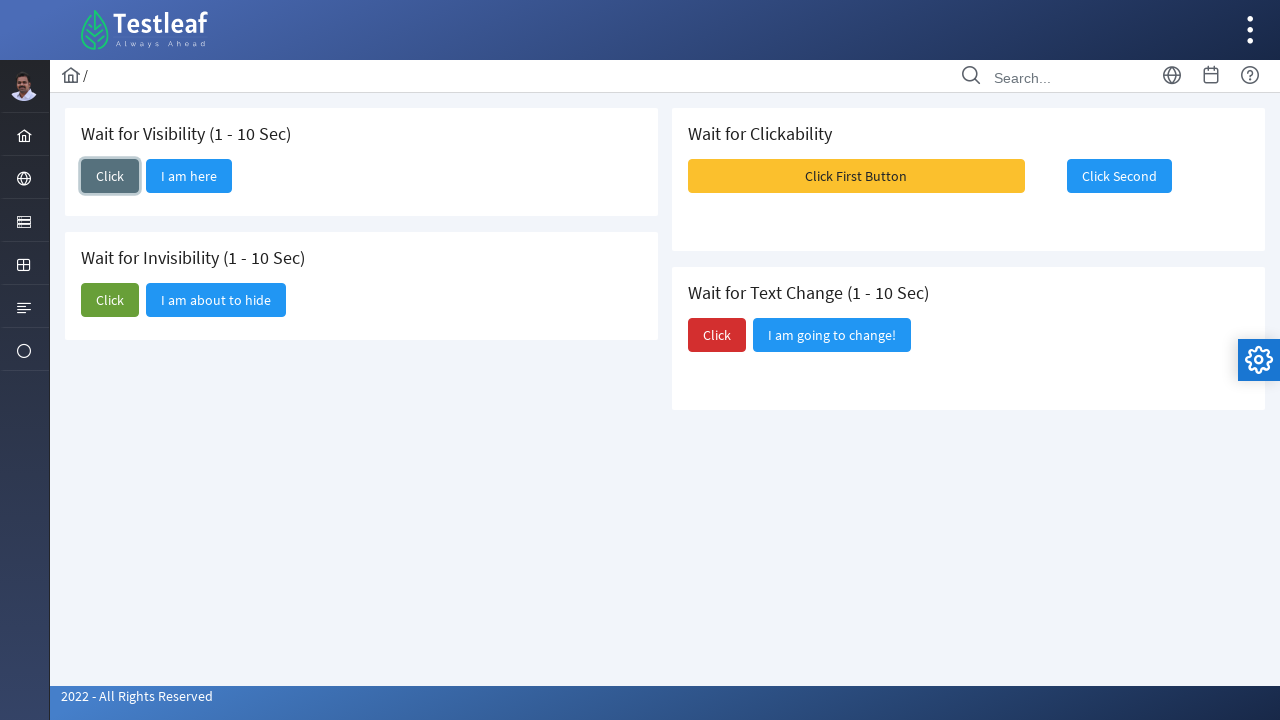